Tests checkbox functionality by navigating to a checkboxes page, finding all checkbox elements, and verifying the checked state of checkboxes using both attribute lookup and is_selected methods.

Starting URL: http://the-internet.herokuapp.com/checkboxes

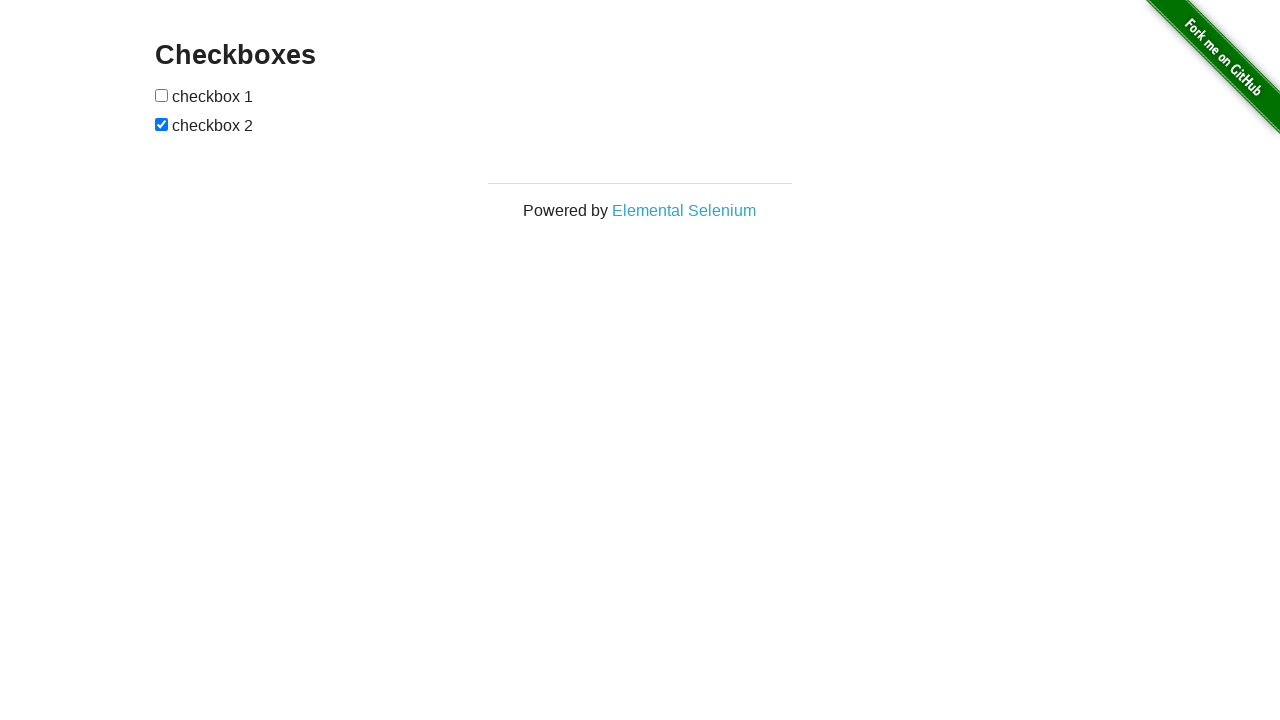

Waited for checkbox elements to be present on the page
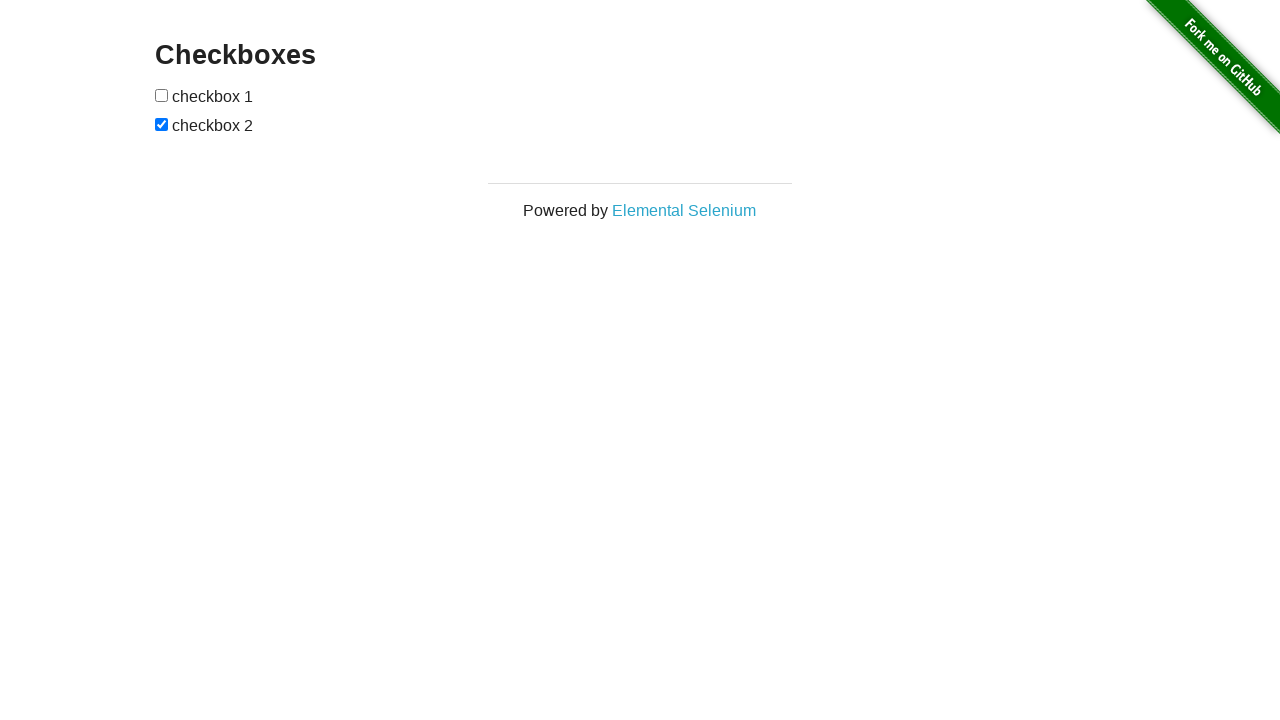

Located all checkbox elements on the page
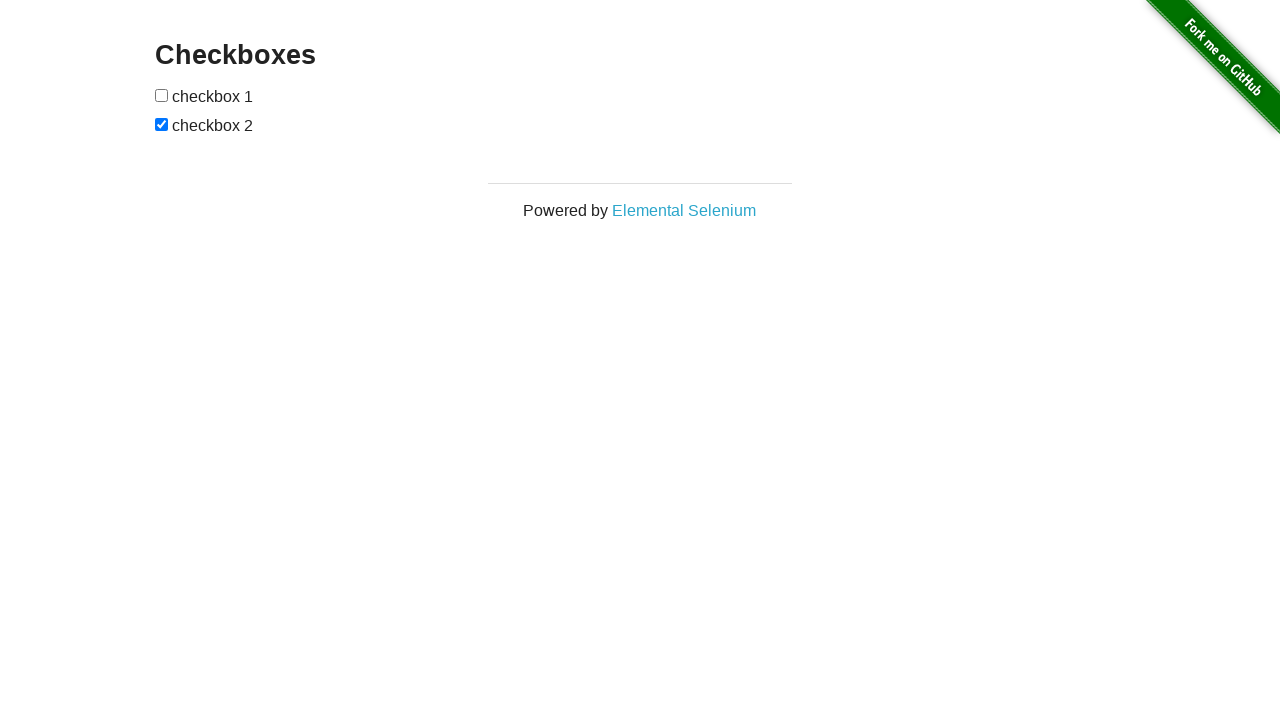

Verified that the second checkbox is checked
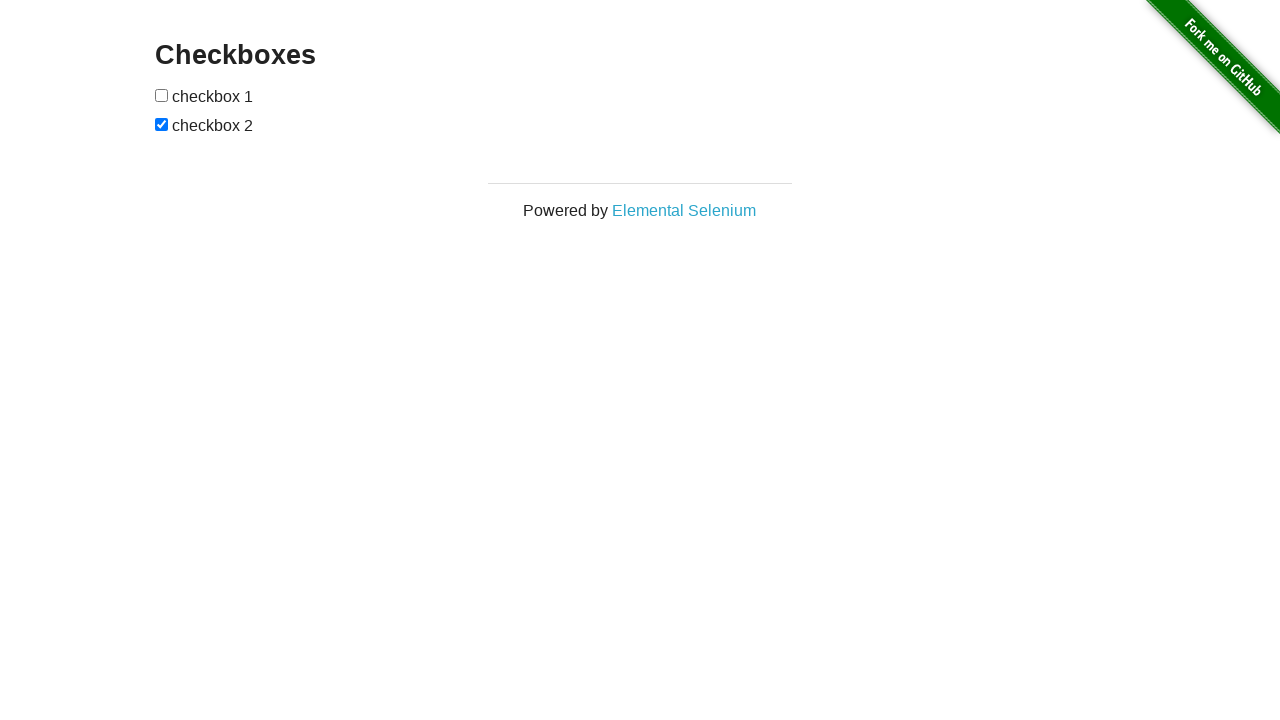

Verified that the first checkbox is not checked
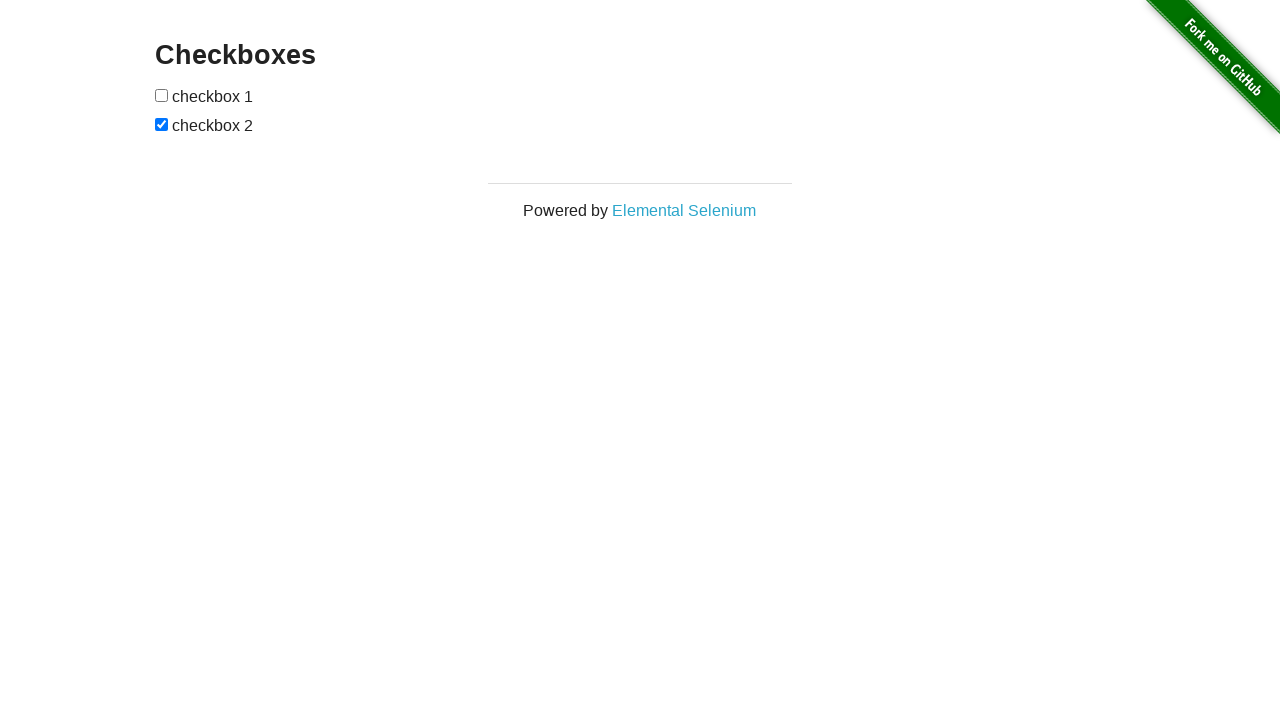

Clicked the first checkbox to check it at (162, 95) on input[type="checkbox"] >> nth=0
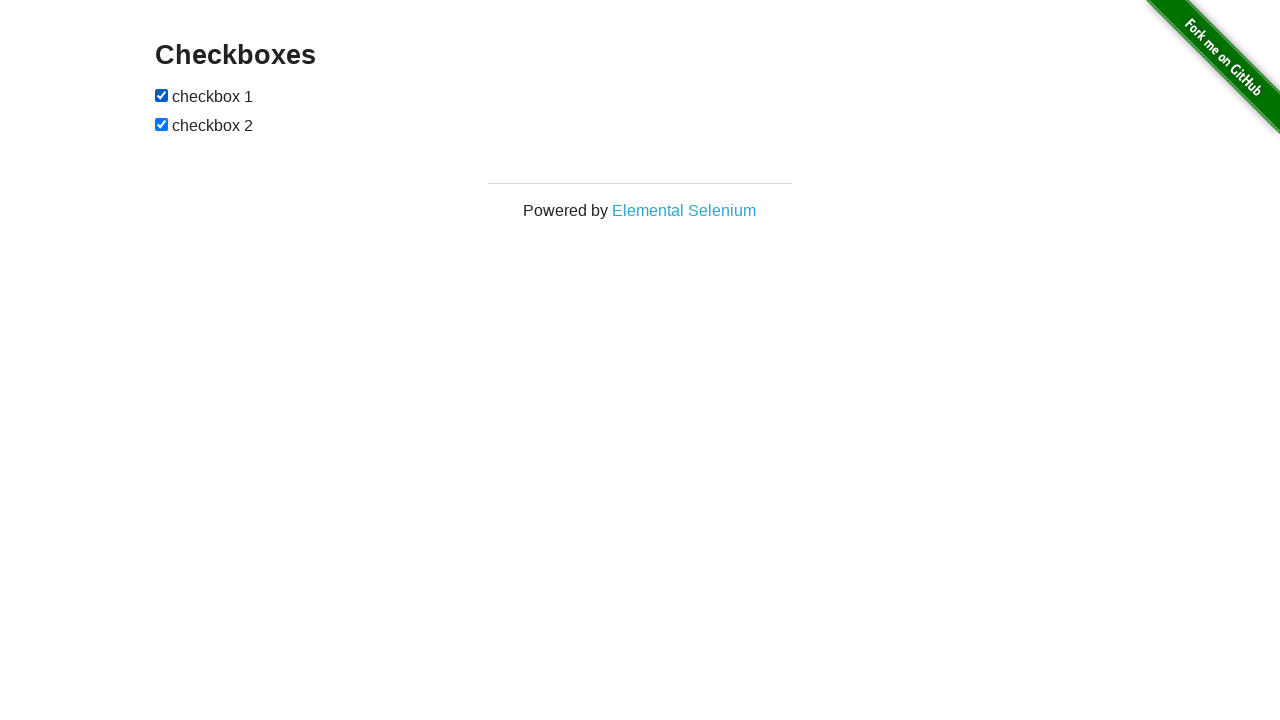

Verified that the first checkbox is now checked after clicking
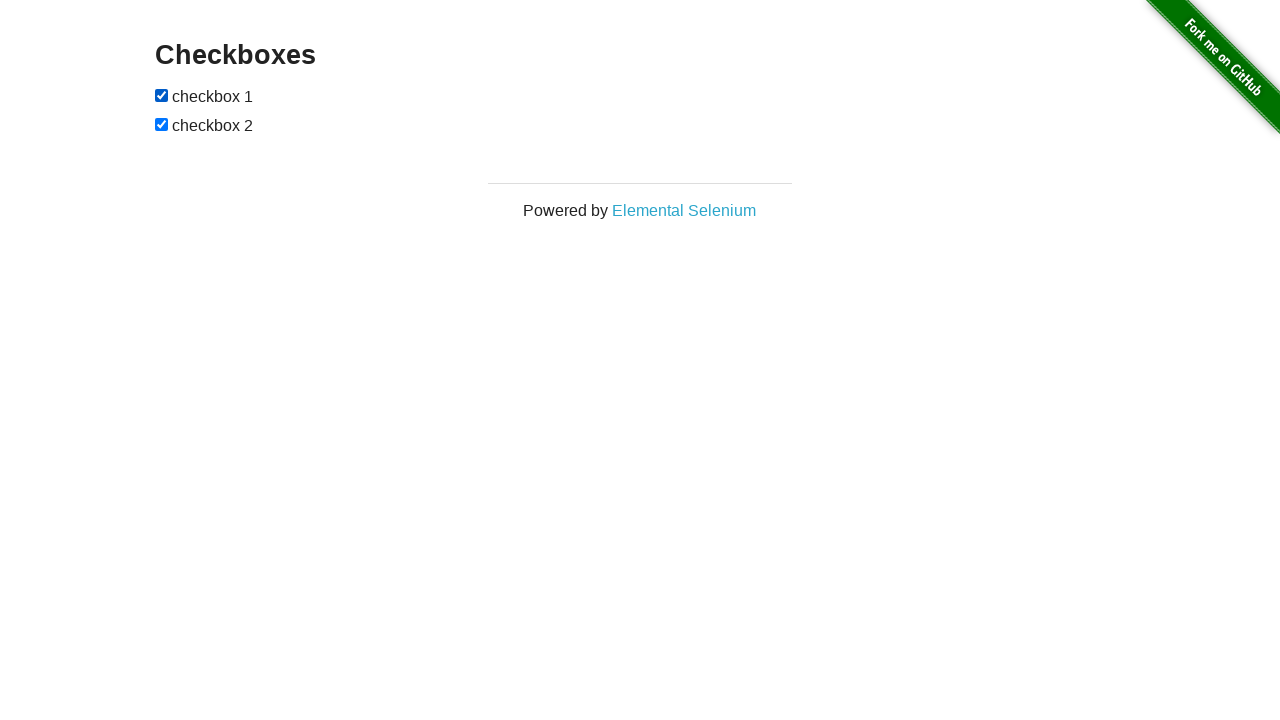

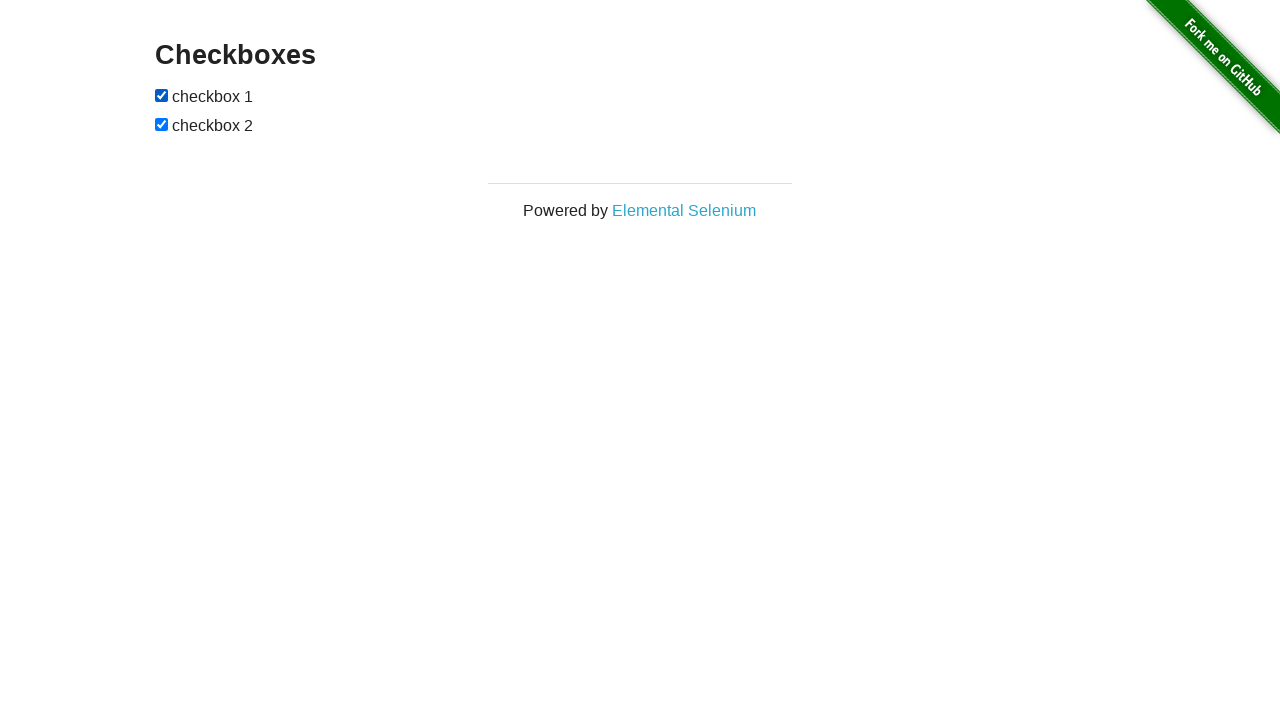